Verifies that the login button is displayed on the OrangeHRM demo page

Starting URL: https://opensource-demo.orangehrmlive.com/

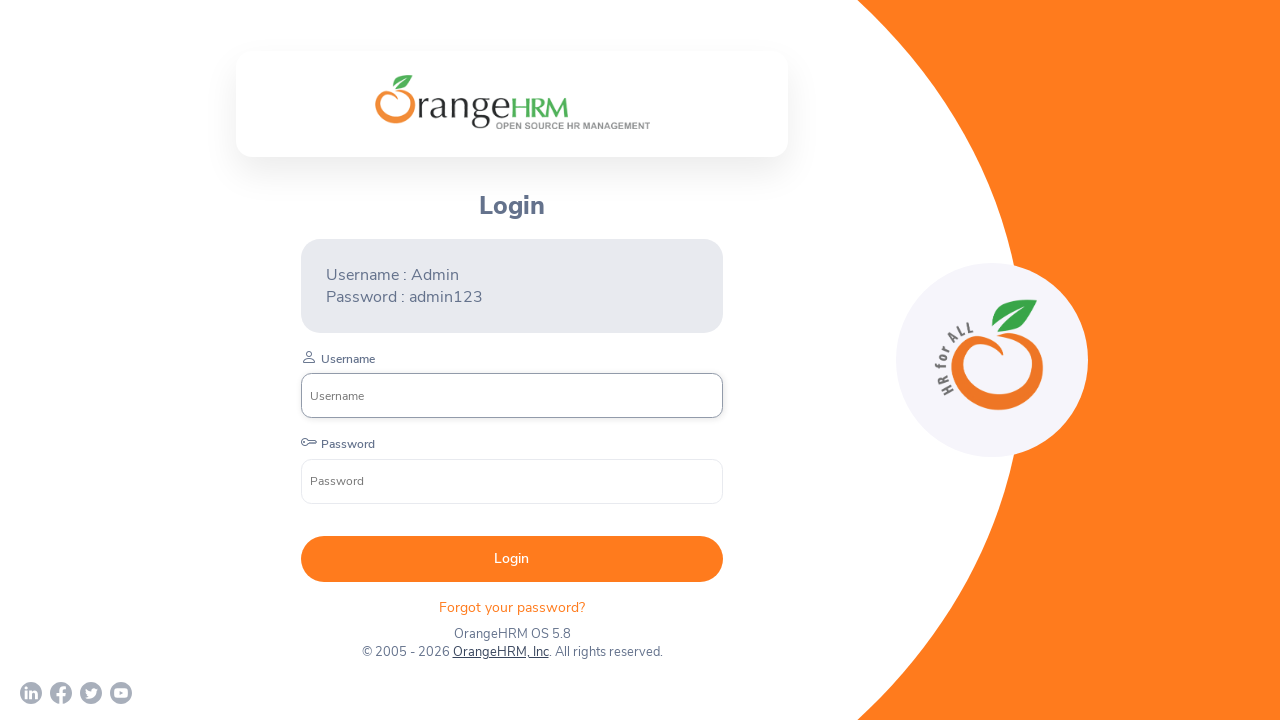

Waited for login button to be visible on OrangeHRM demo page
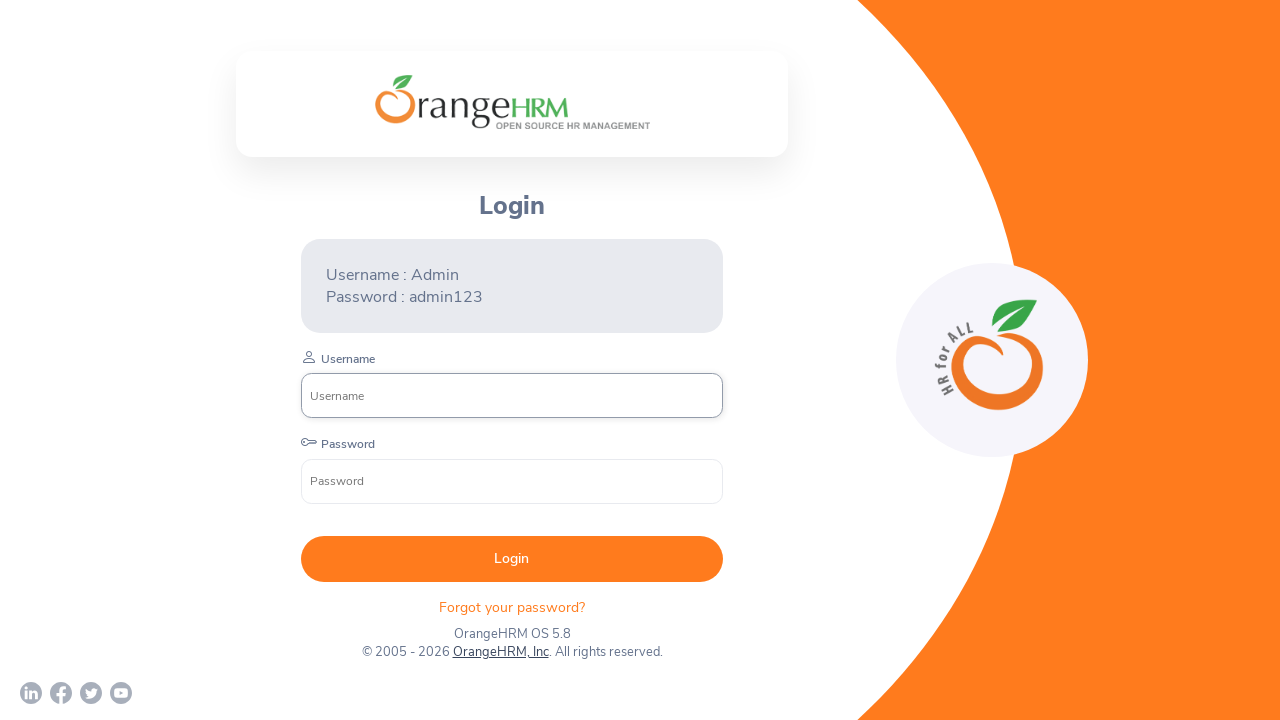

Located login button element
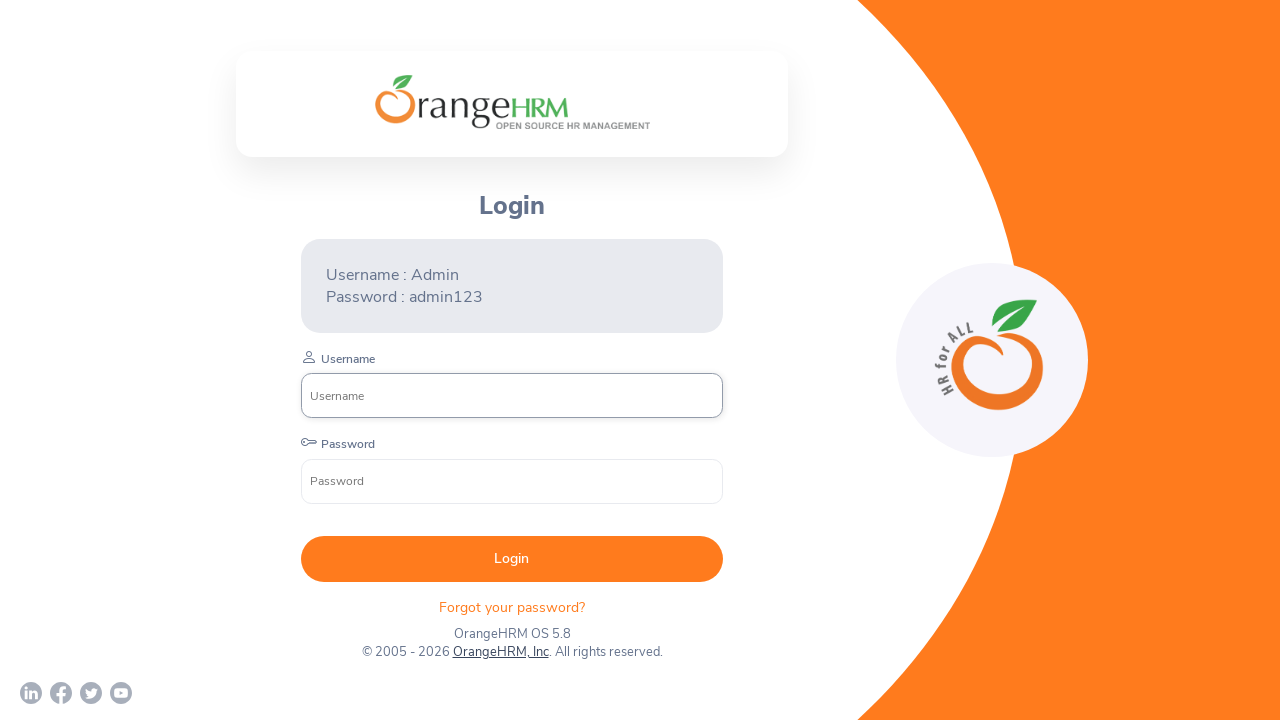

Verified login button is displayed on the page
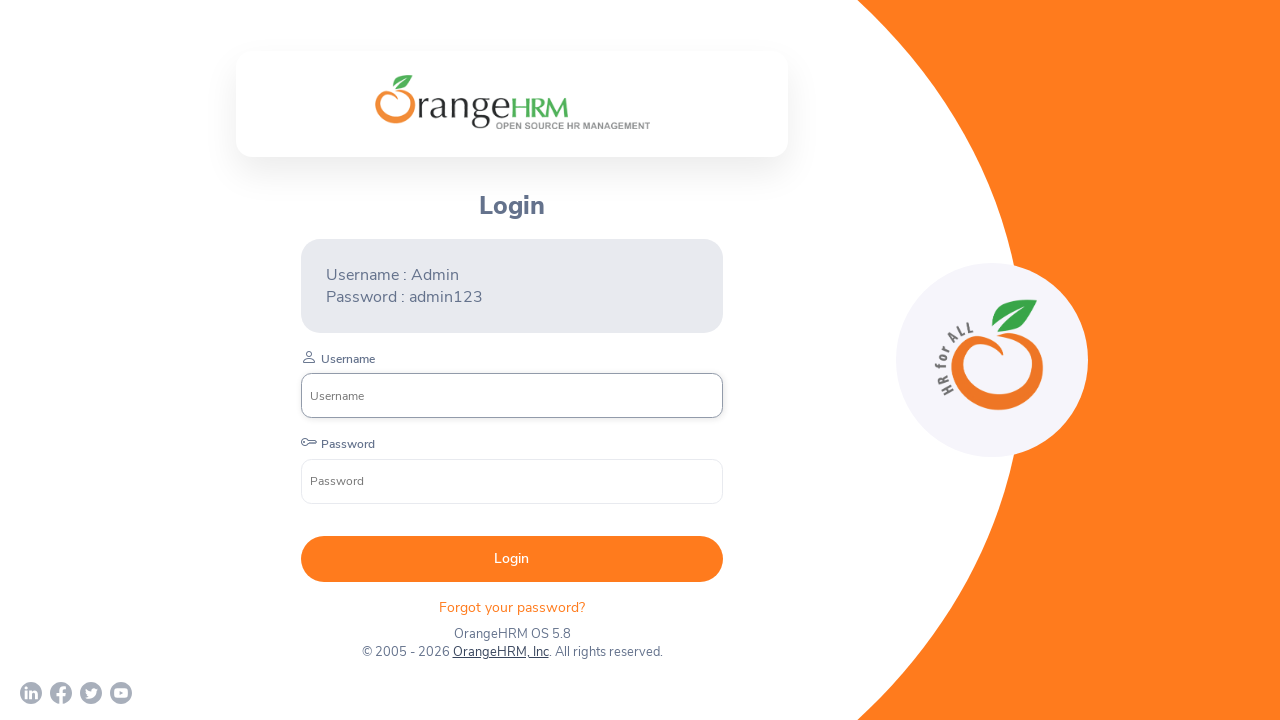

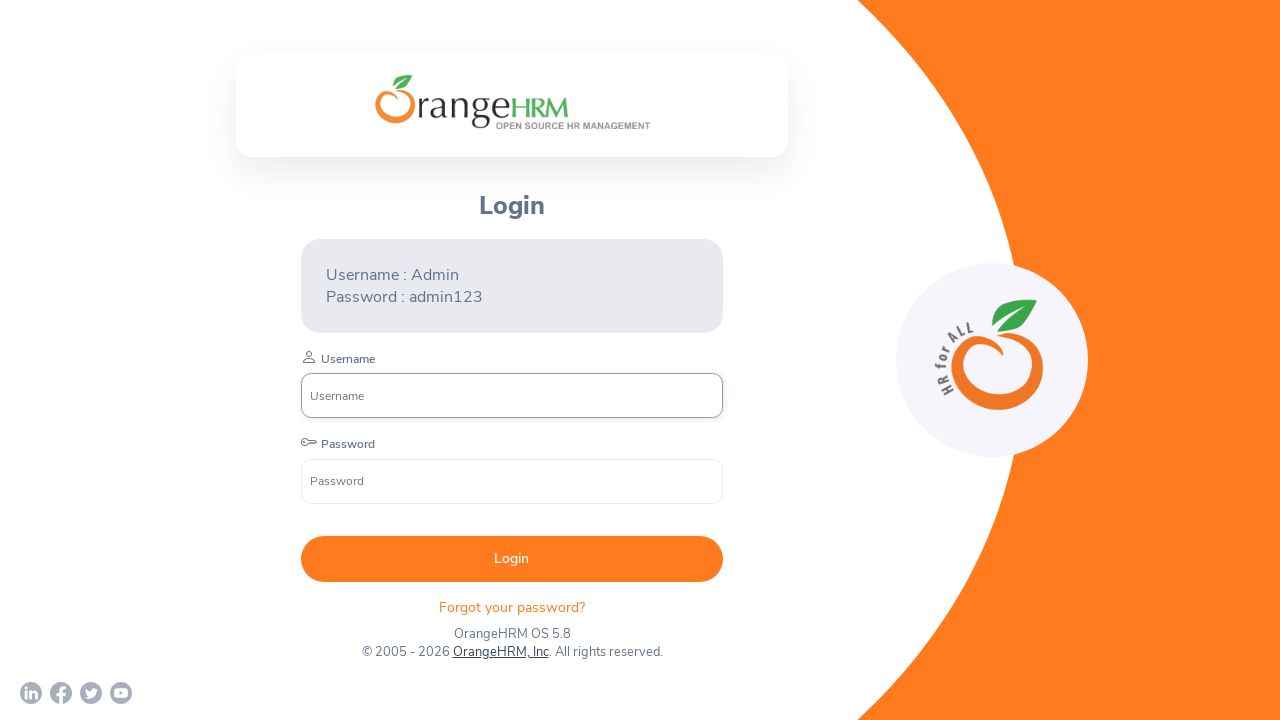